Tests the category section on the Automation Exercise website by verifying that exactly 3 category elements are present and printing their names

Starting URL: https://www.automationexercise.com/

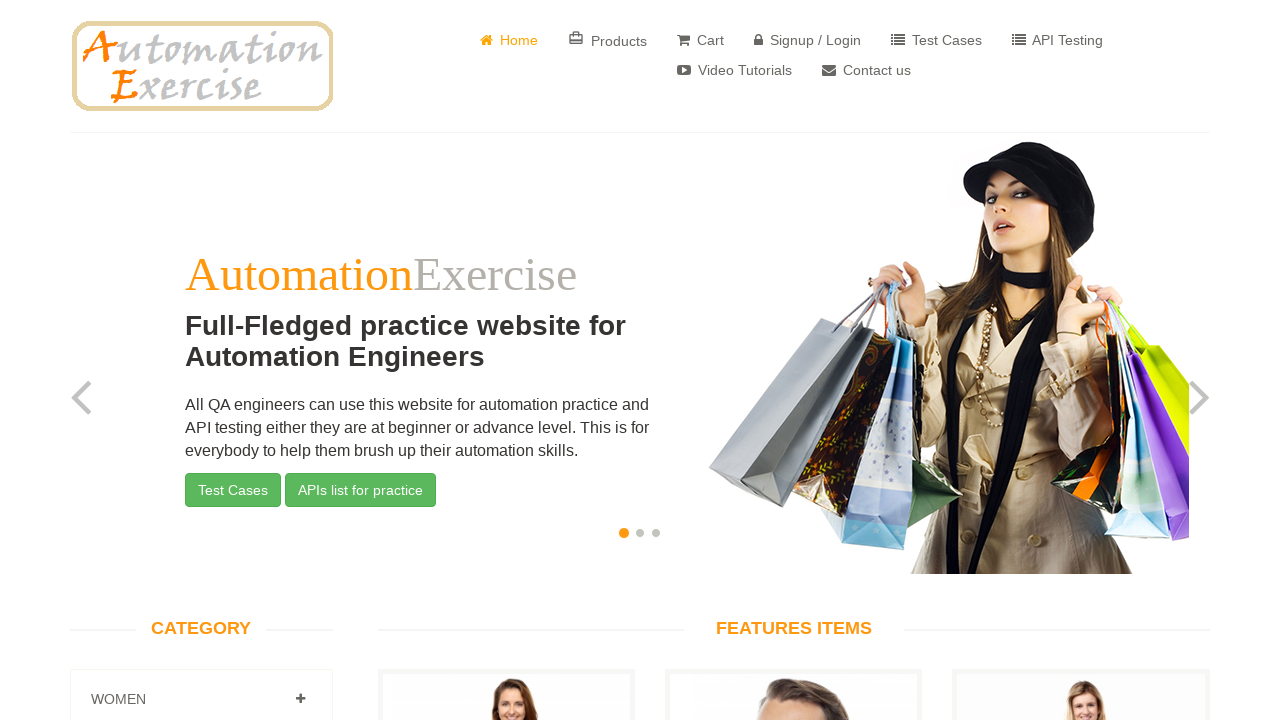

Waited for category elements to load
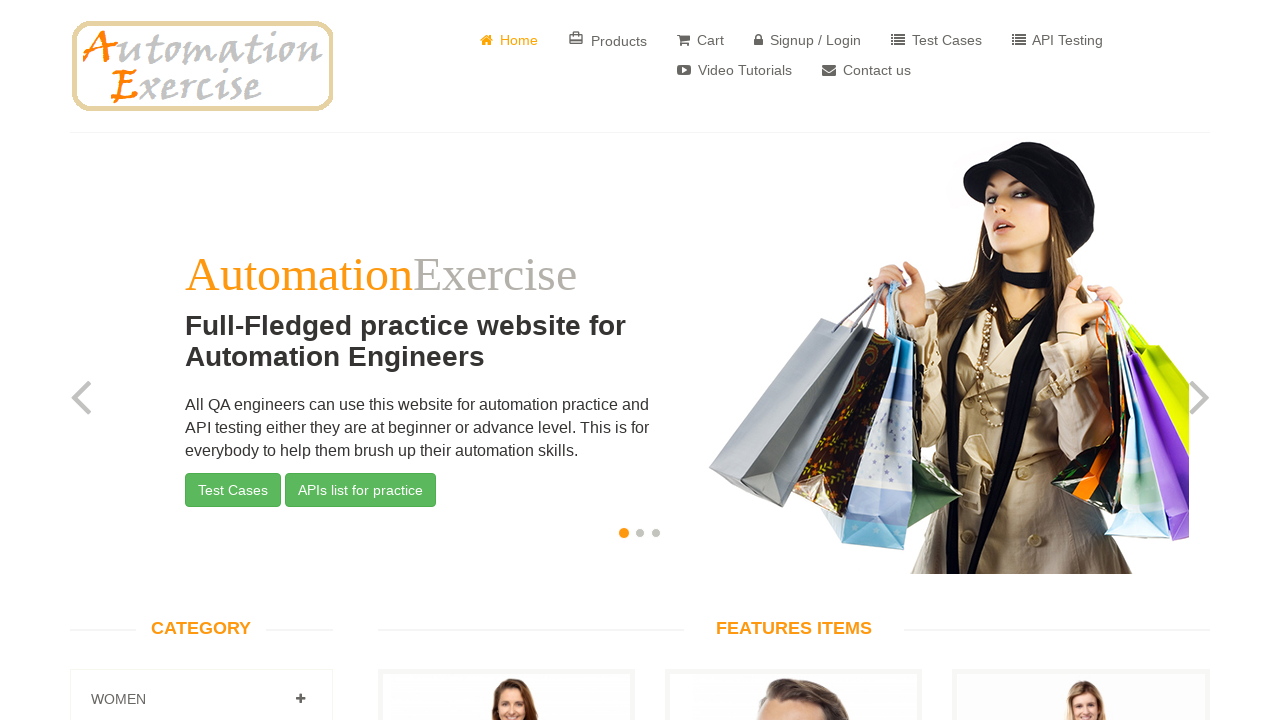

Located all category elements
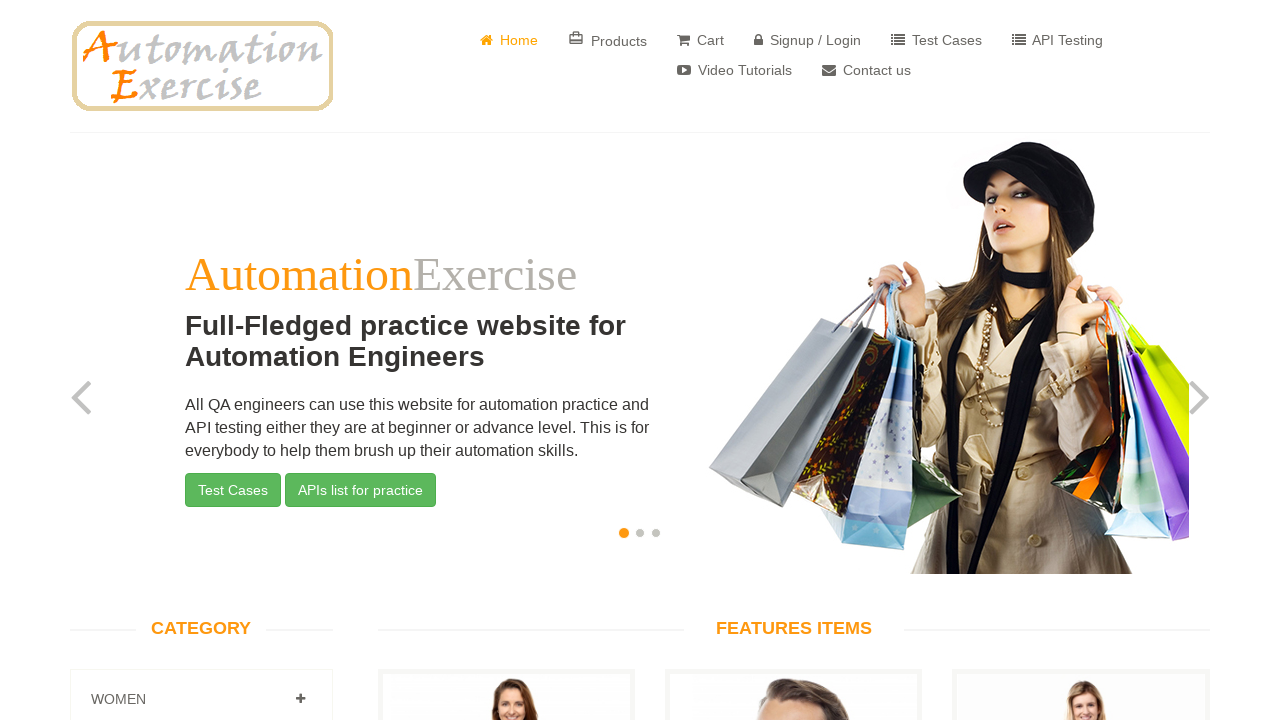

Verified that exactly 3 category elements are present
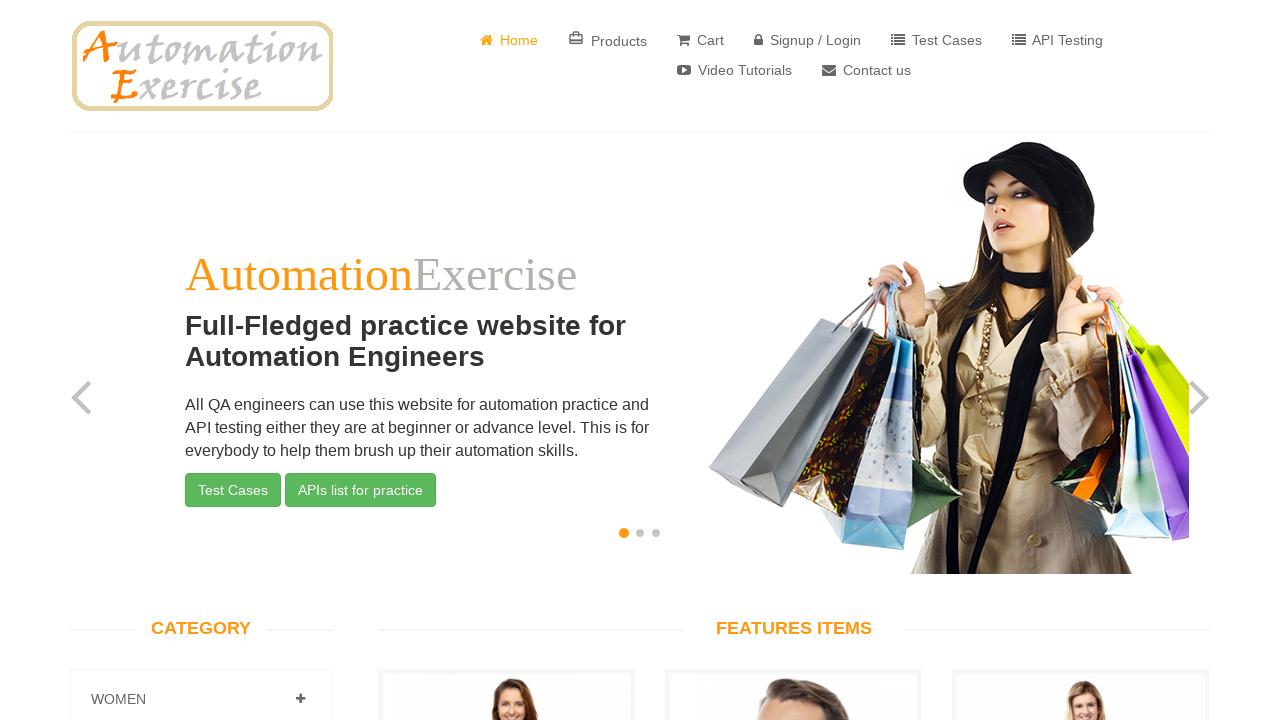

Retrieved category name: 
										
											
											Women
										
									
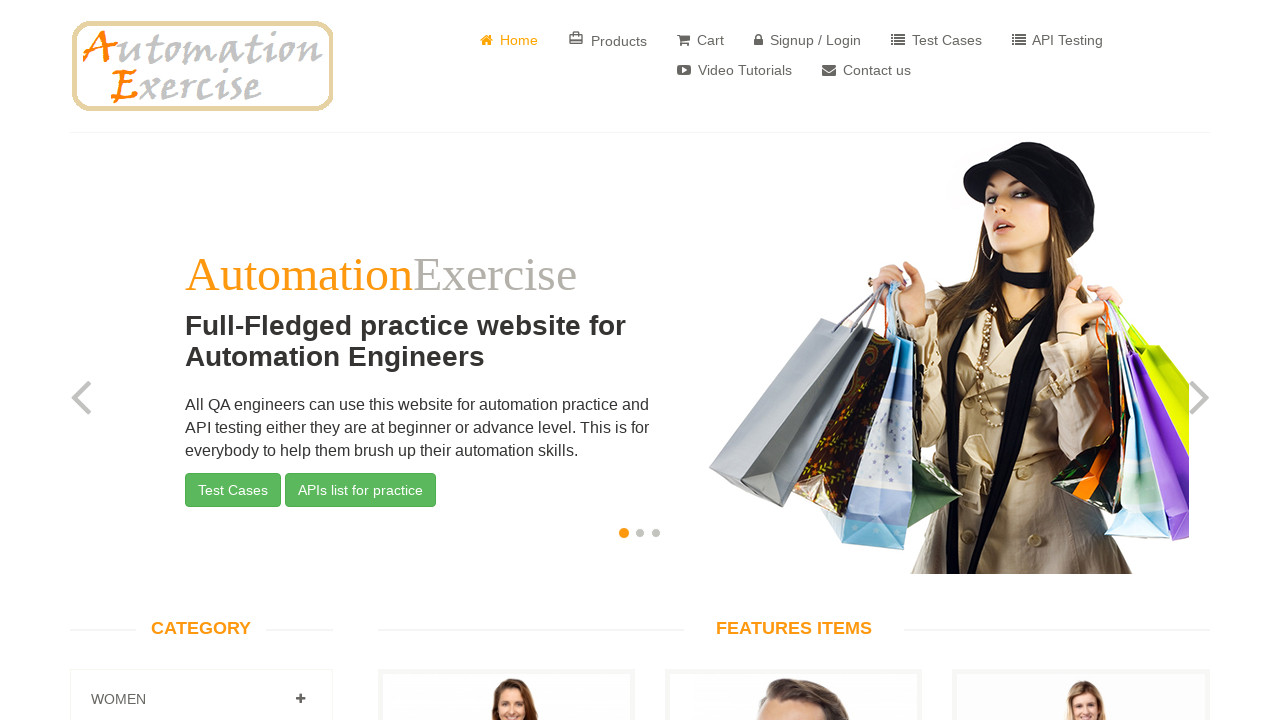

Retrieved category name: 
										
											
											Men
										
									
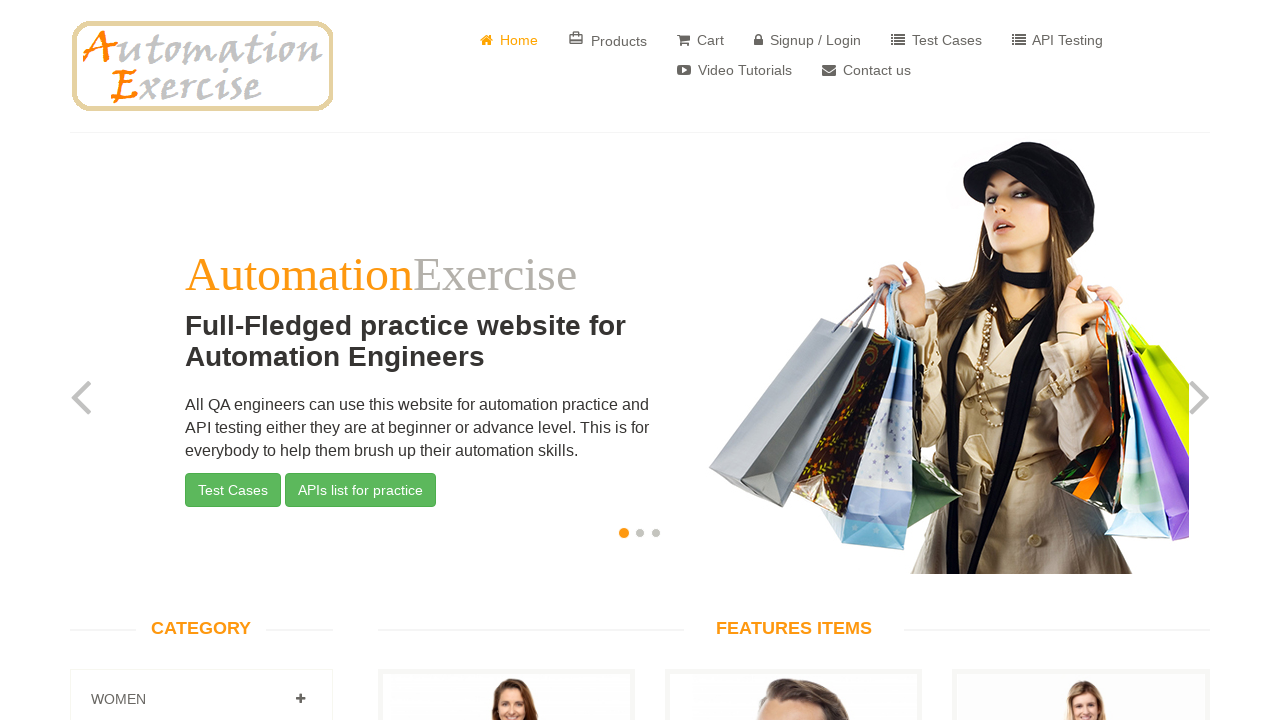

Retrieved category name: 
										
											
											Kids
										
									
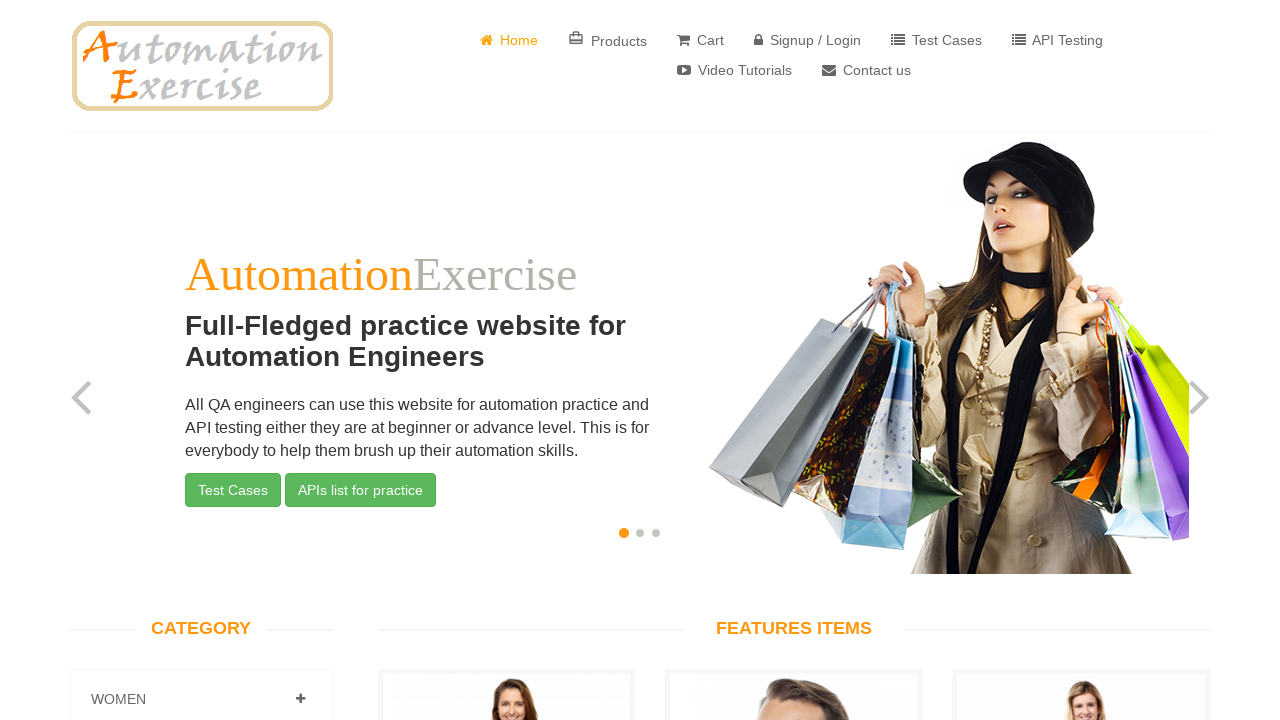

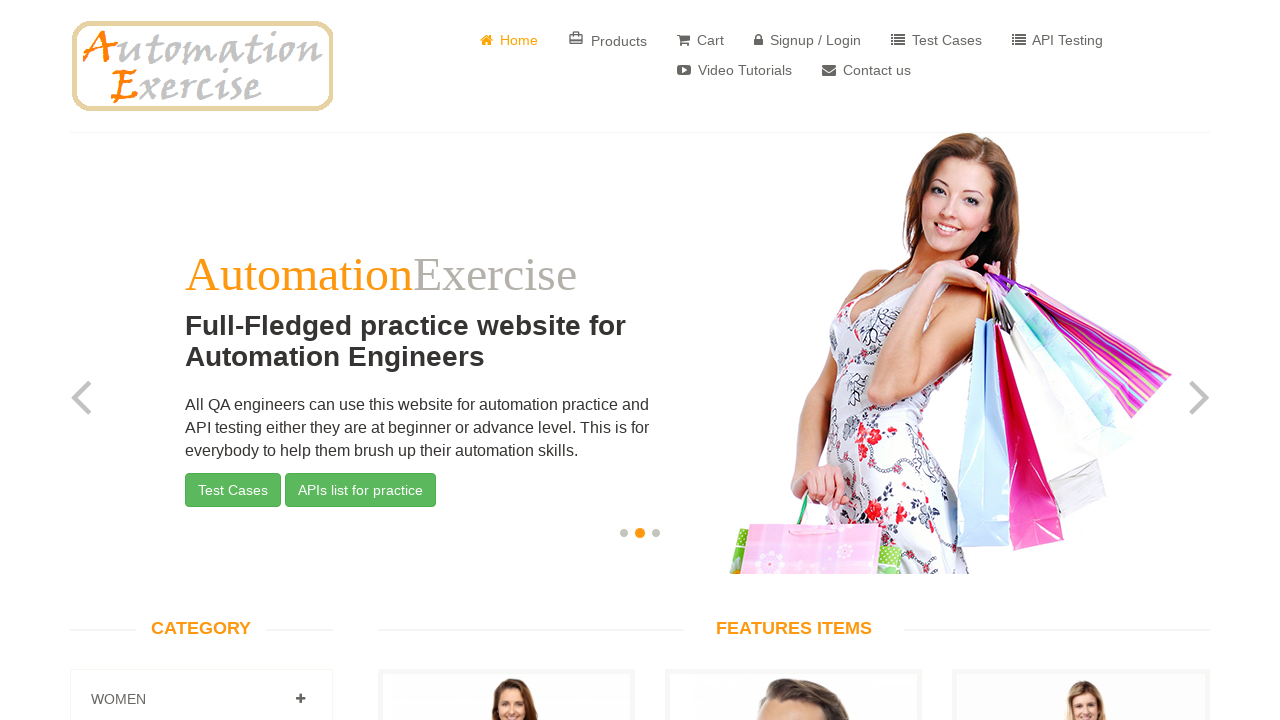